Tests form submission with excessively long name to verify error handling

Starting URL: https://carros-crud.vercel.app/

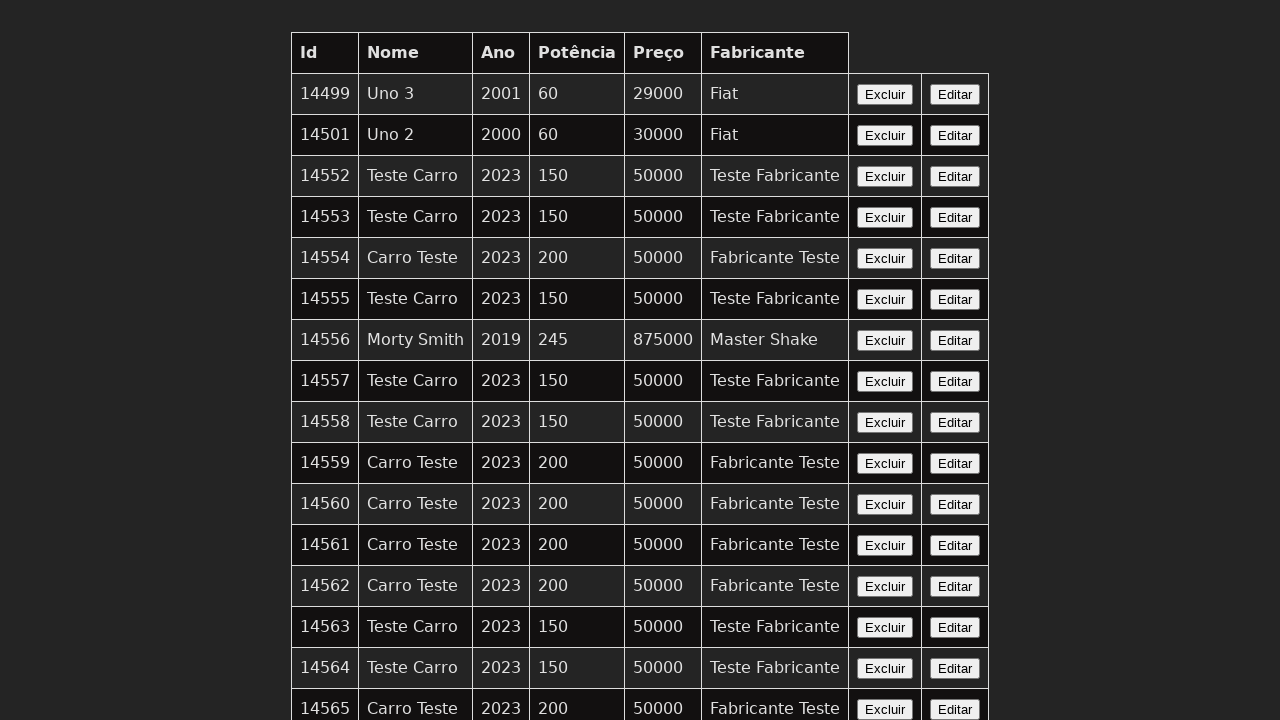

Filled name field with excessively long string (1000+ characters) on input[name='nome']
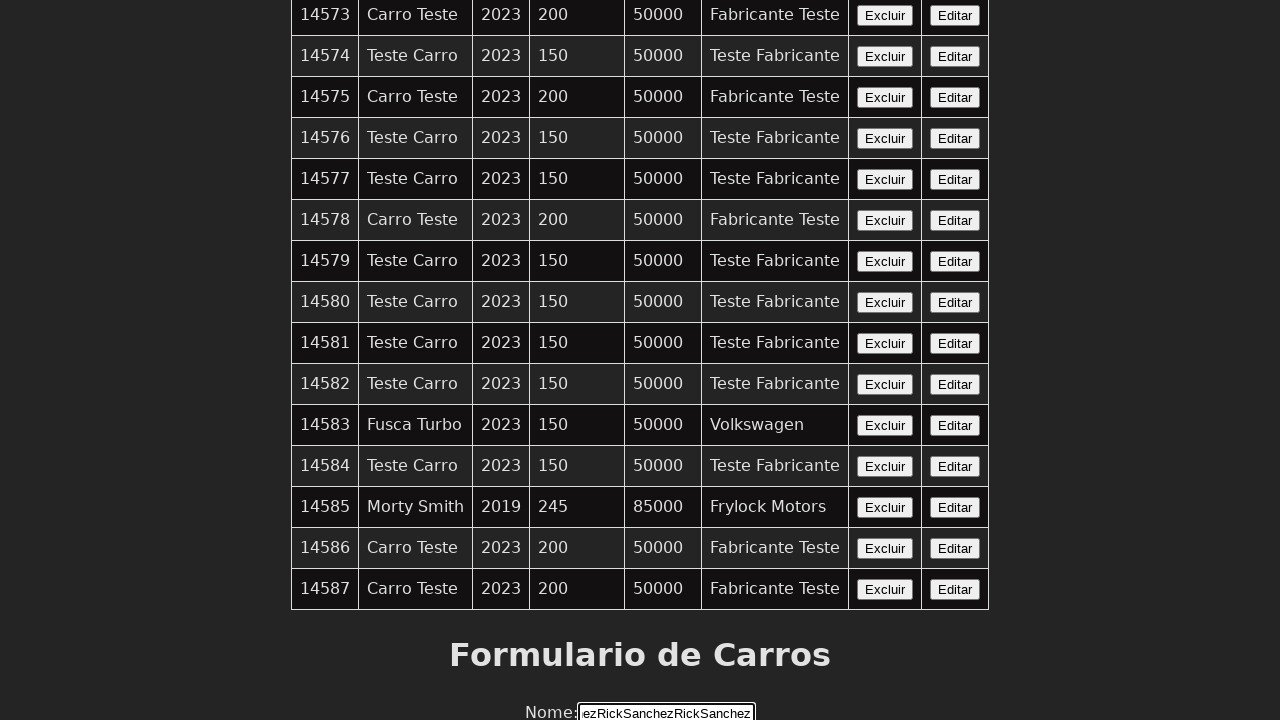

Filled year field with '2023' on input[name='ano']
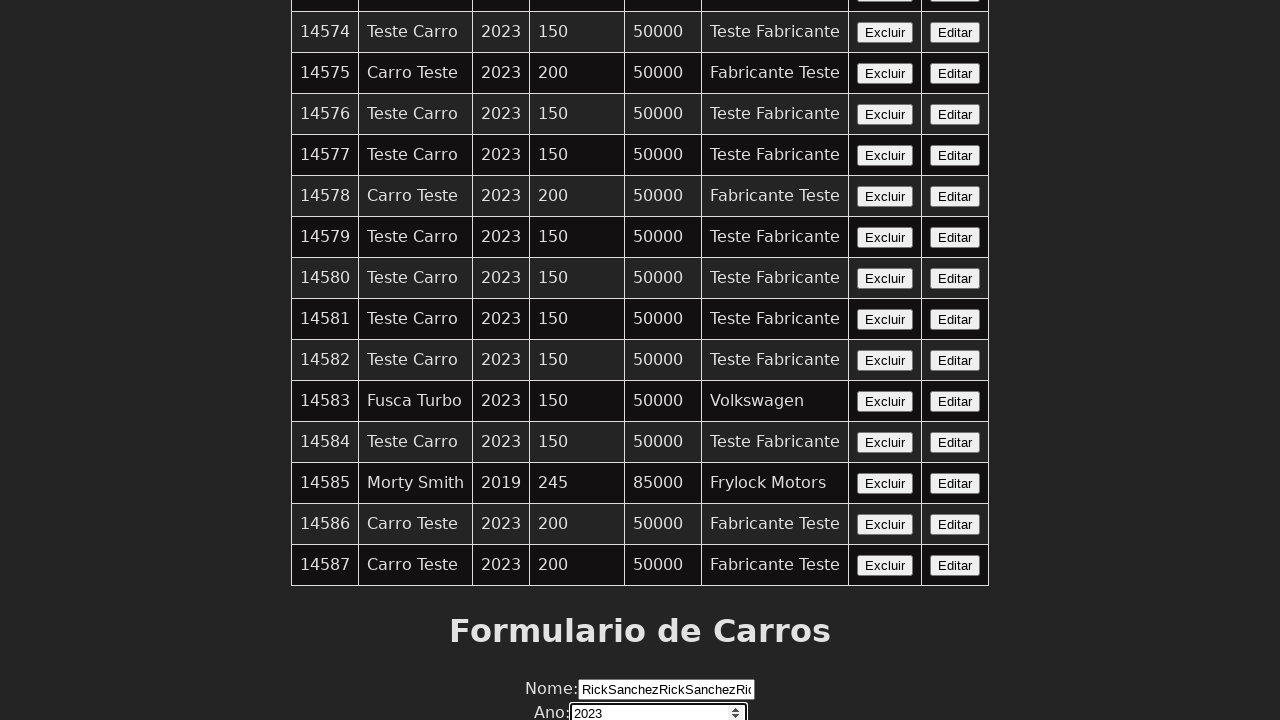

Filled power field with '250' on input[name='potencia']
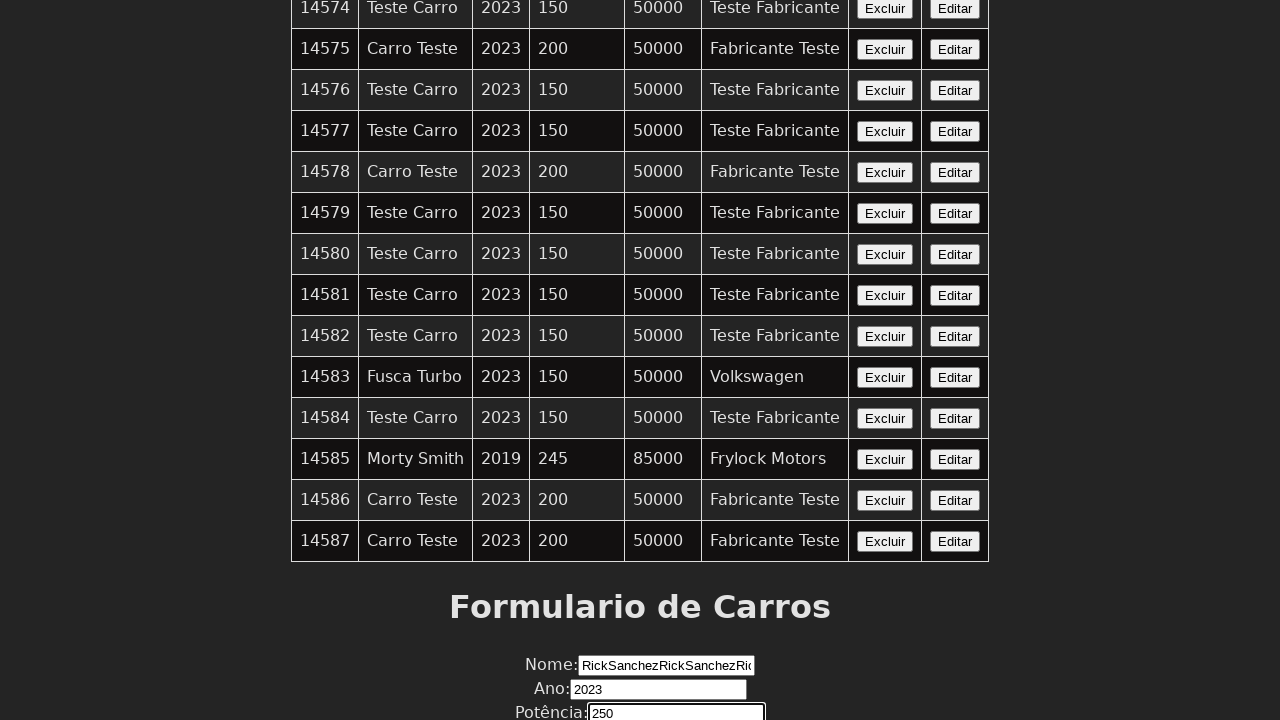

Filled price field with '75000' on input[name='preco']
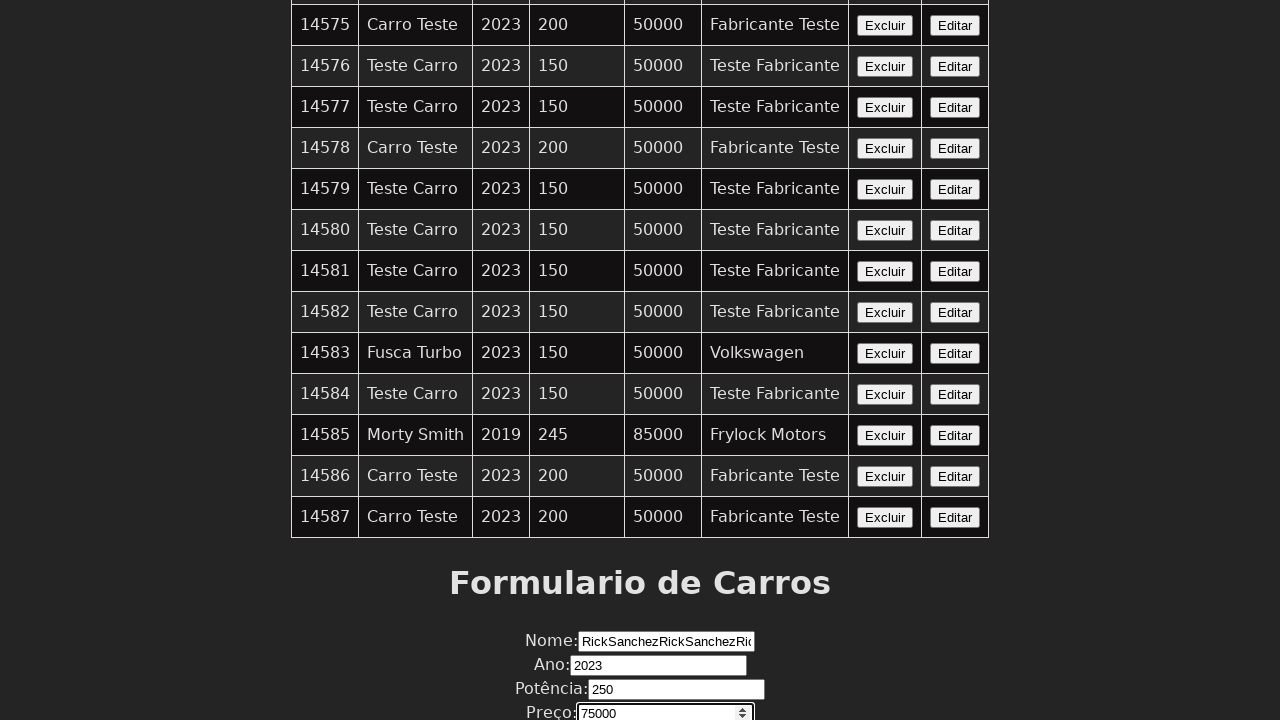

Filled manufacturer field with 'Morty' on input[name='fabricante']
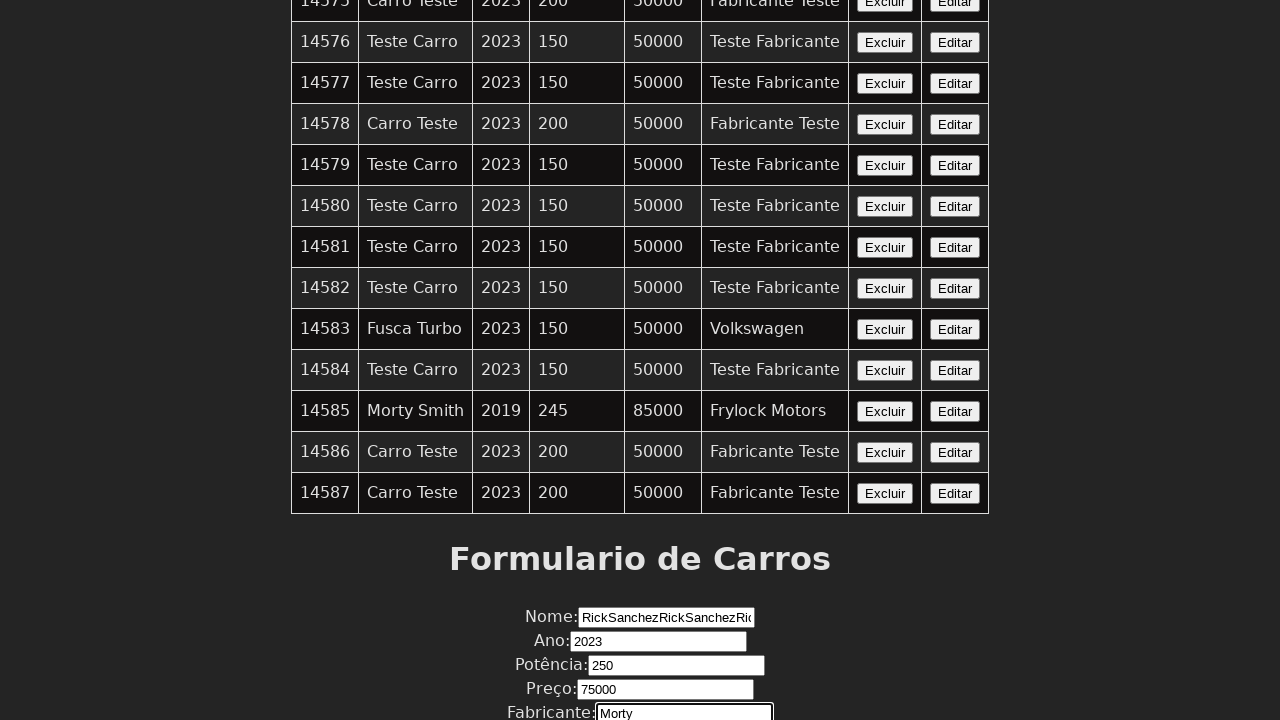

Set up dialog handler to accept dialogs
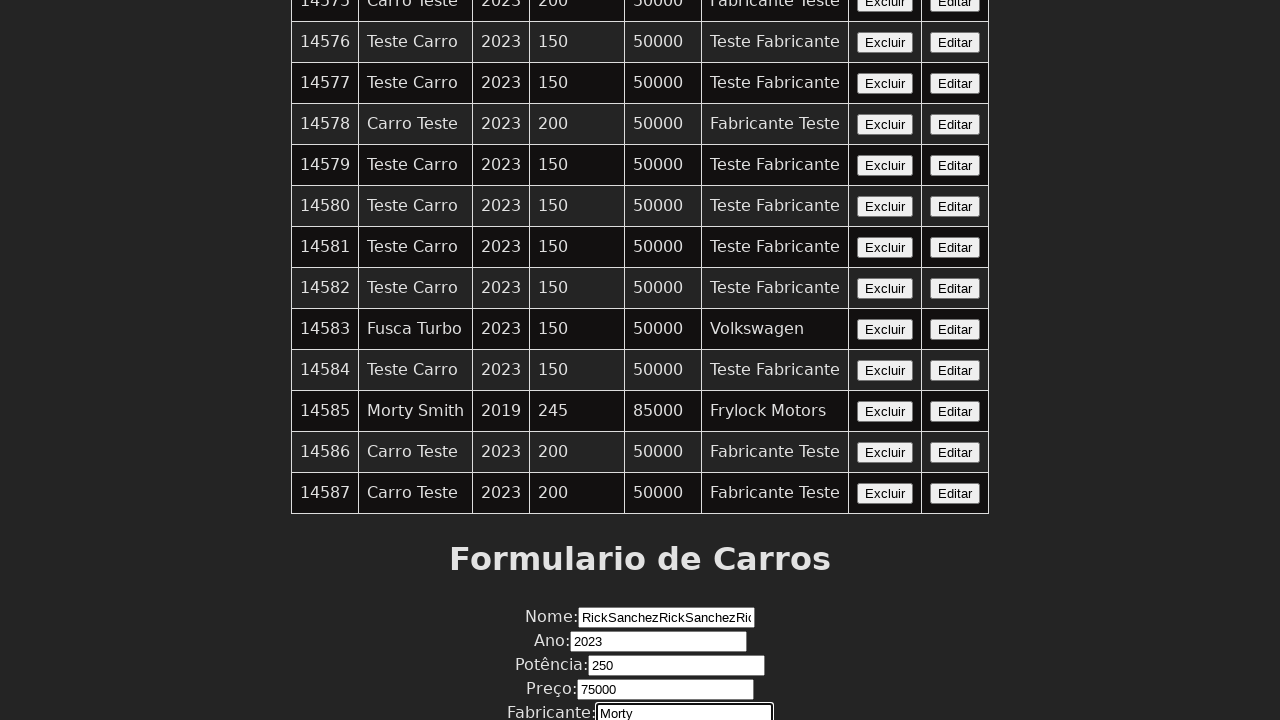

Clicked submit button to attempt form submission with excessive name length at (640, 676) on button:has-text('Enviar')
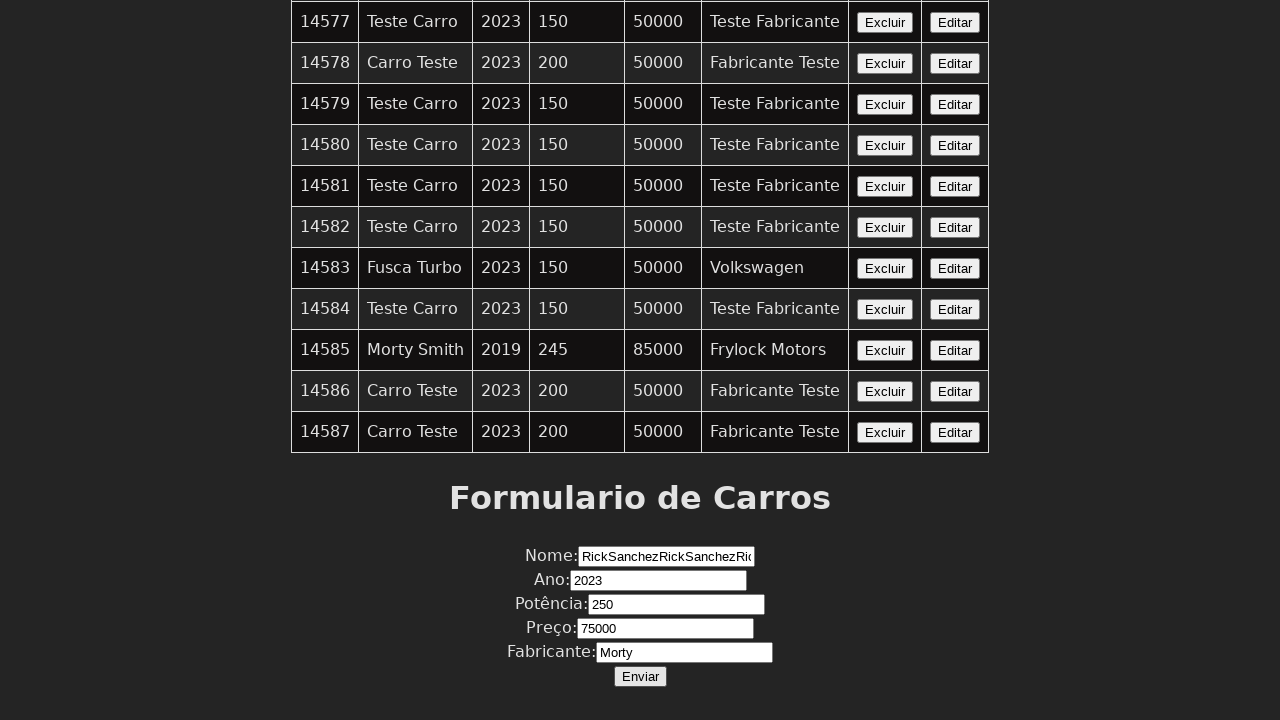

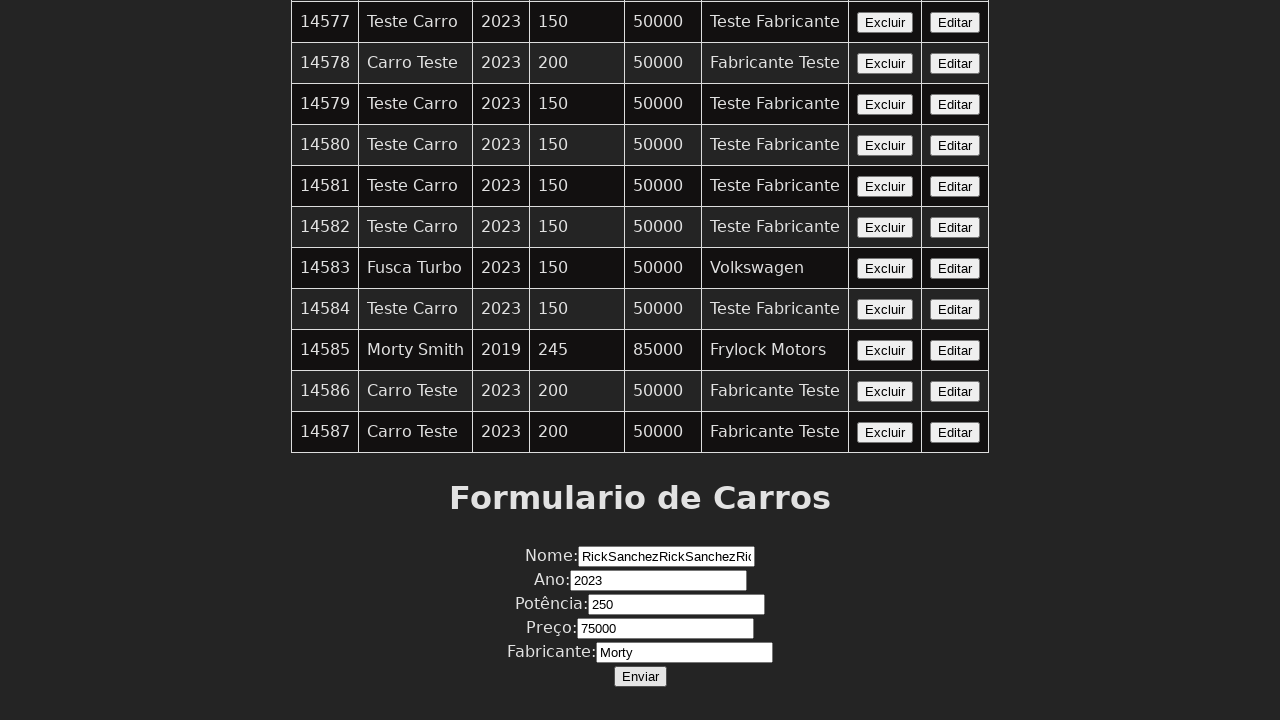